Tests double-click functionality by entering text in a field, double-clicking a copy button, and verifying the text is copied to another field

Starting URL: https://www.w3schools.com/tags/tryit.asp?filename=tryhtml5_ev_ondblclick3

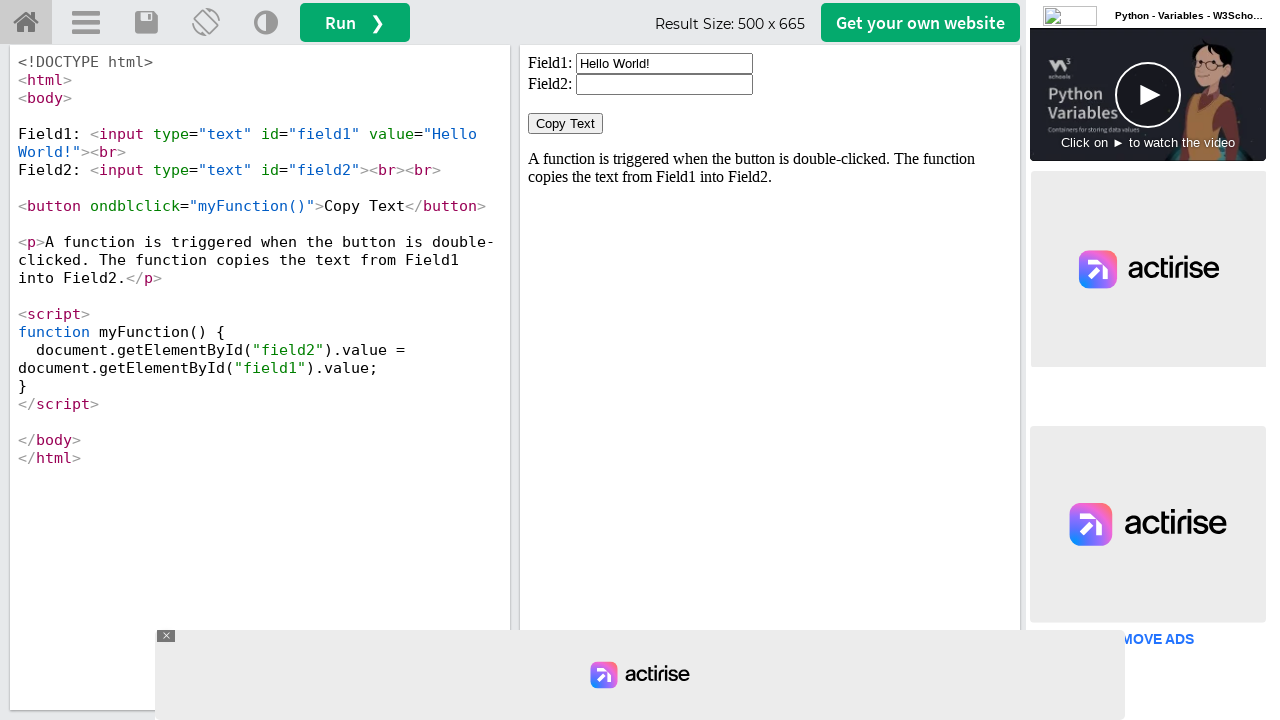

Located iframe containing the form
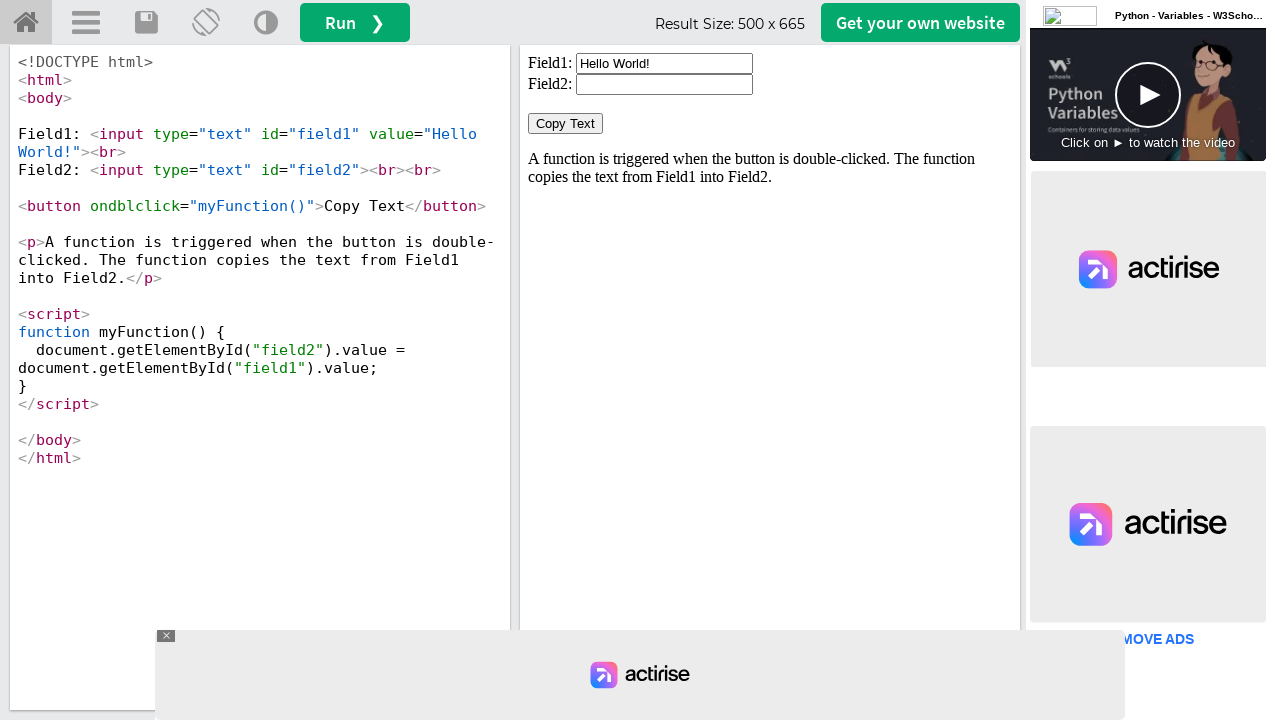

Cleared the first text box on iframe#iframeResult >> internal:control=enter-frame >> input#field1
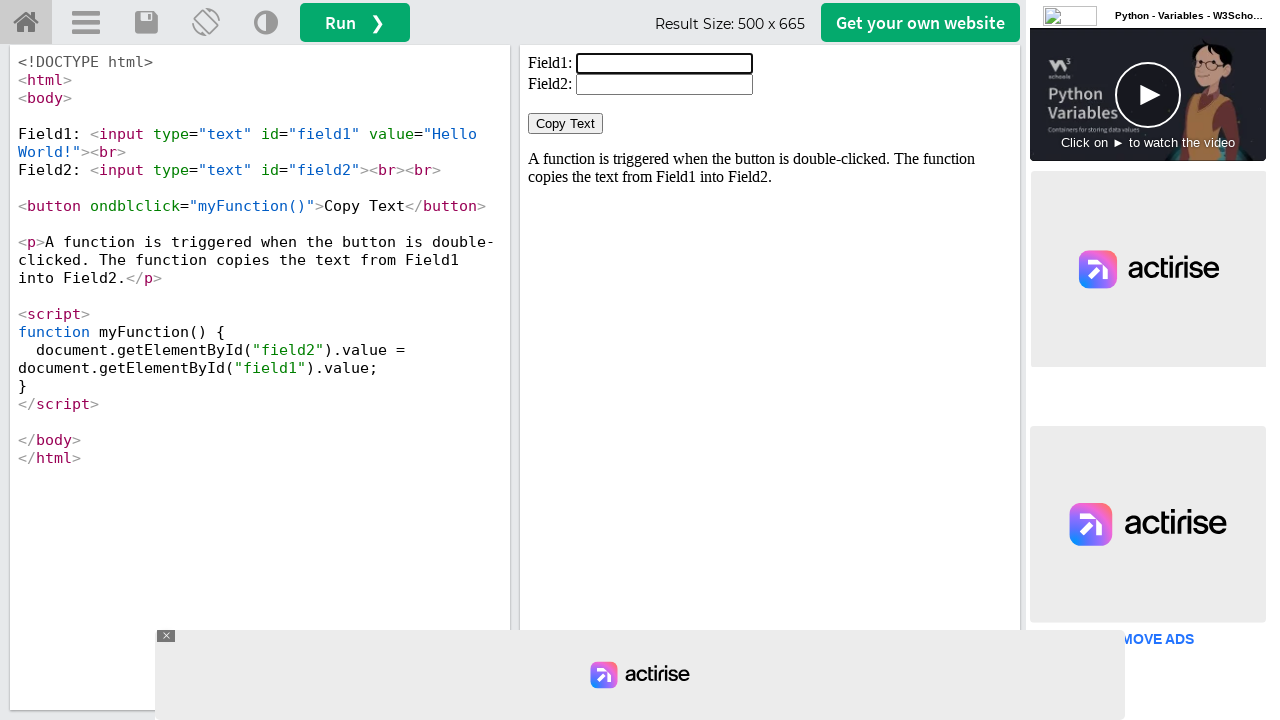

Filled the first text box with 'WELCOME' on iframe#iframeResult >> internal:control=enter-frame >> input#field1
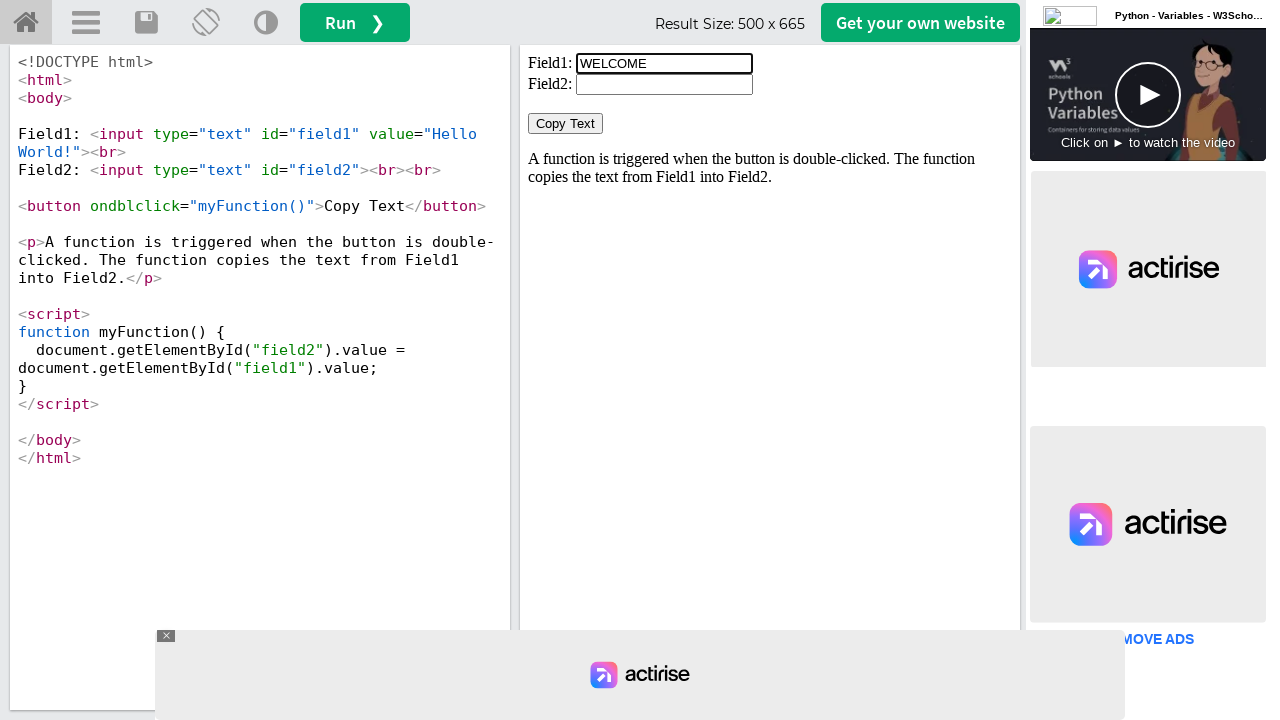

Double-clicked the Copy Text button at (566, 124) on iframe#iframeResult >> internal:control=enter-frame >> button:has-text('Copy Tex
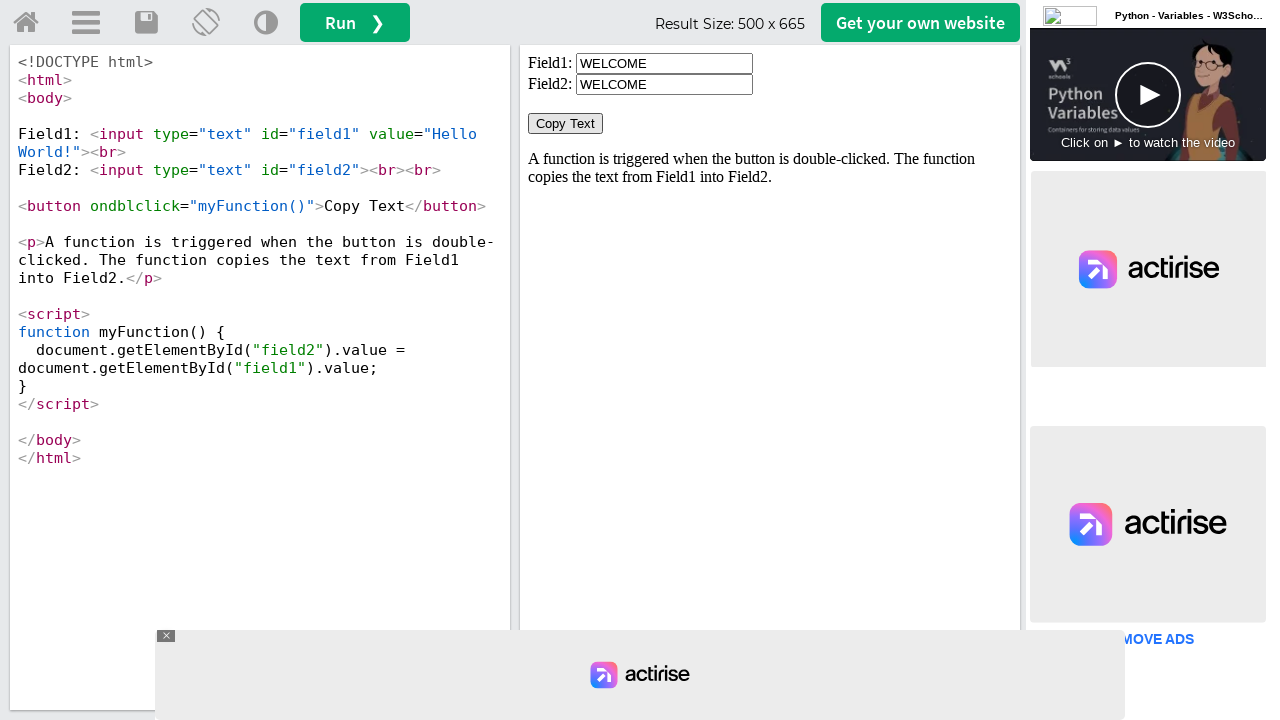

Retrieved value from second text box
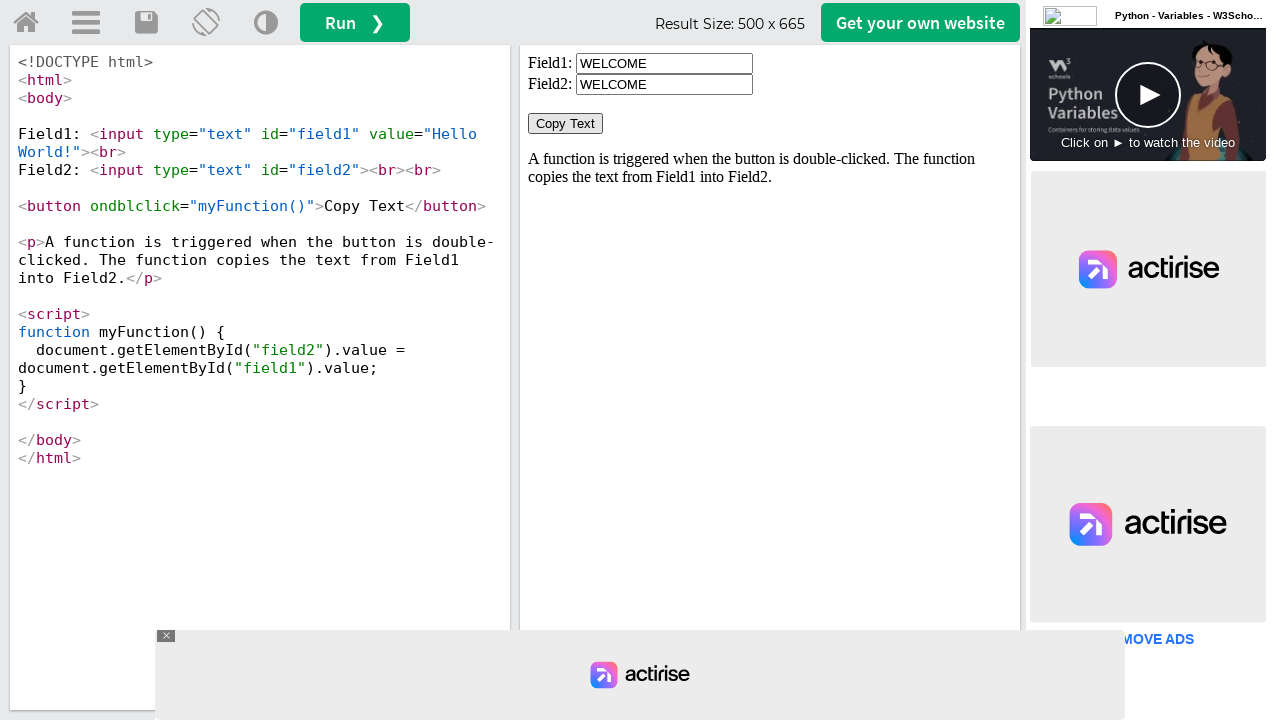

Verified text was copied properly to second field
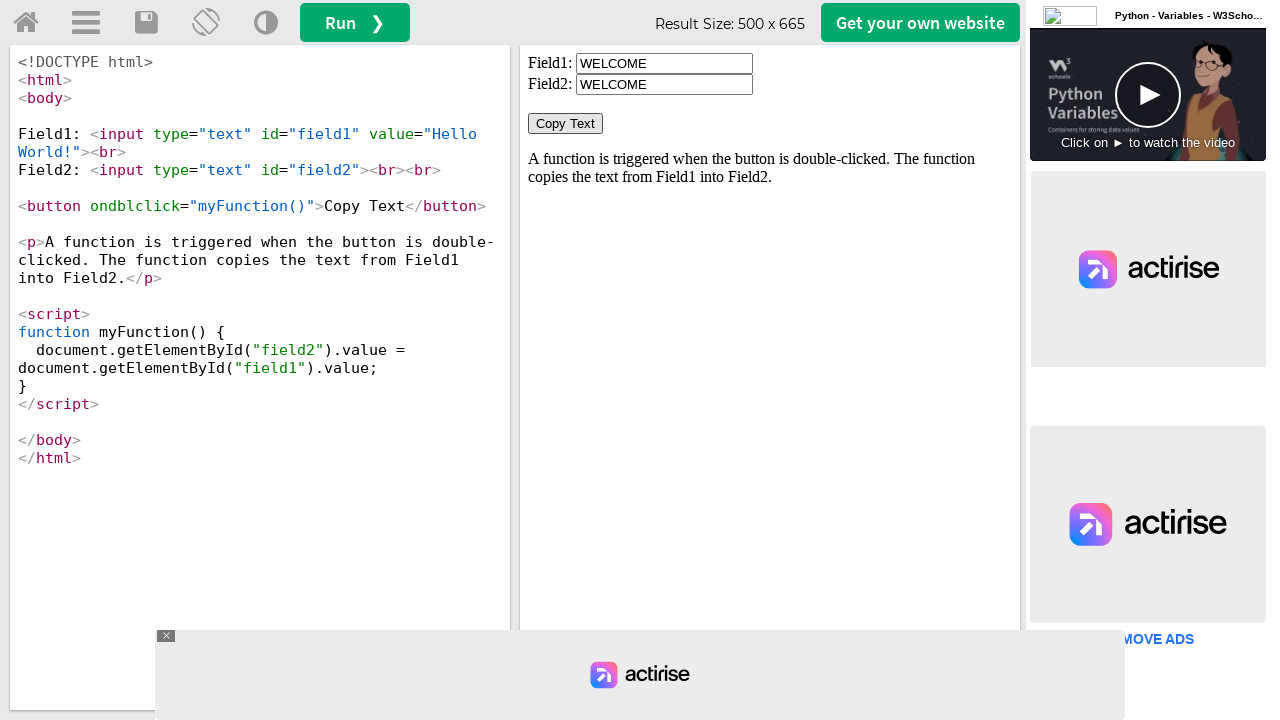

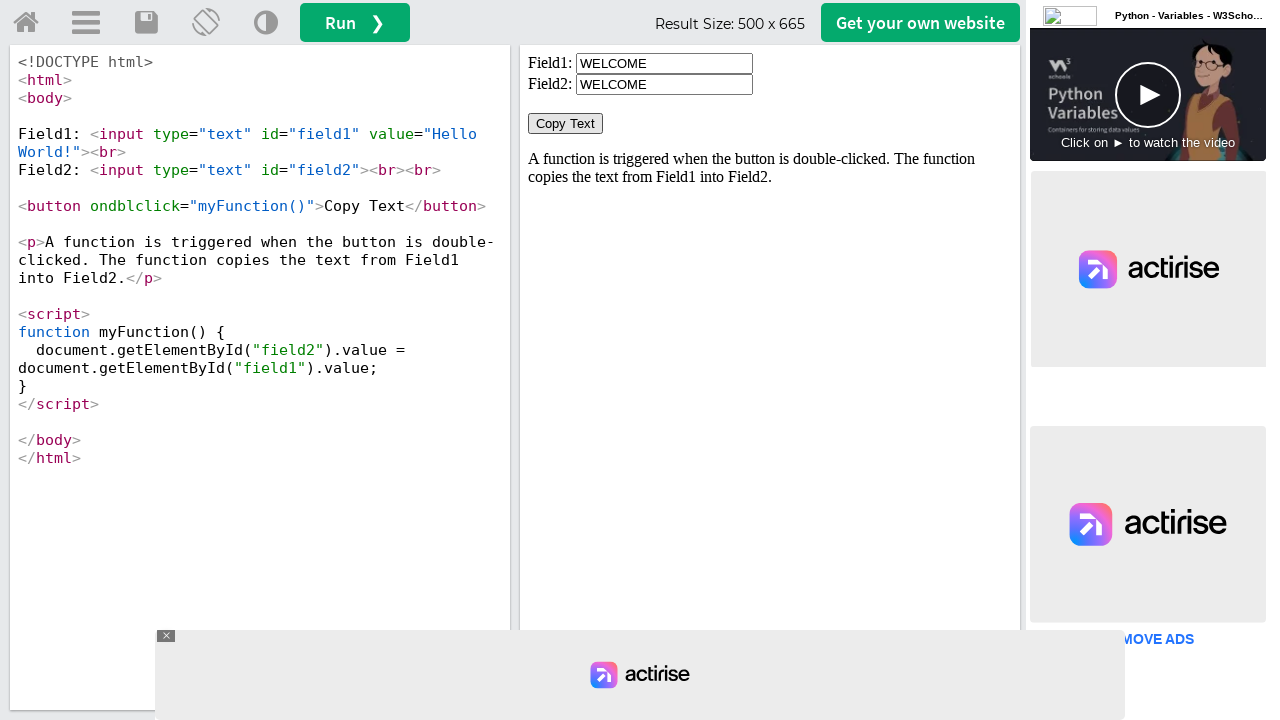